Tests alert handling by triggering a confirmation dialog and accepting it

Starting URL: https://demoqa.com/alerts

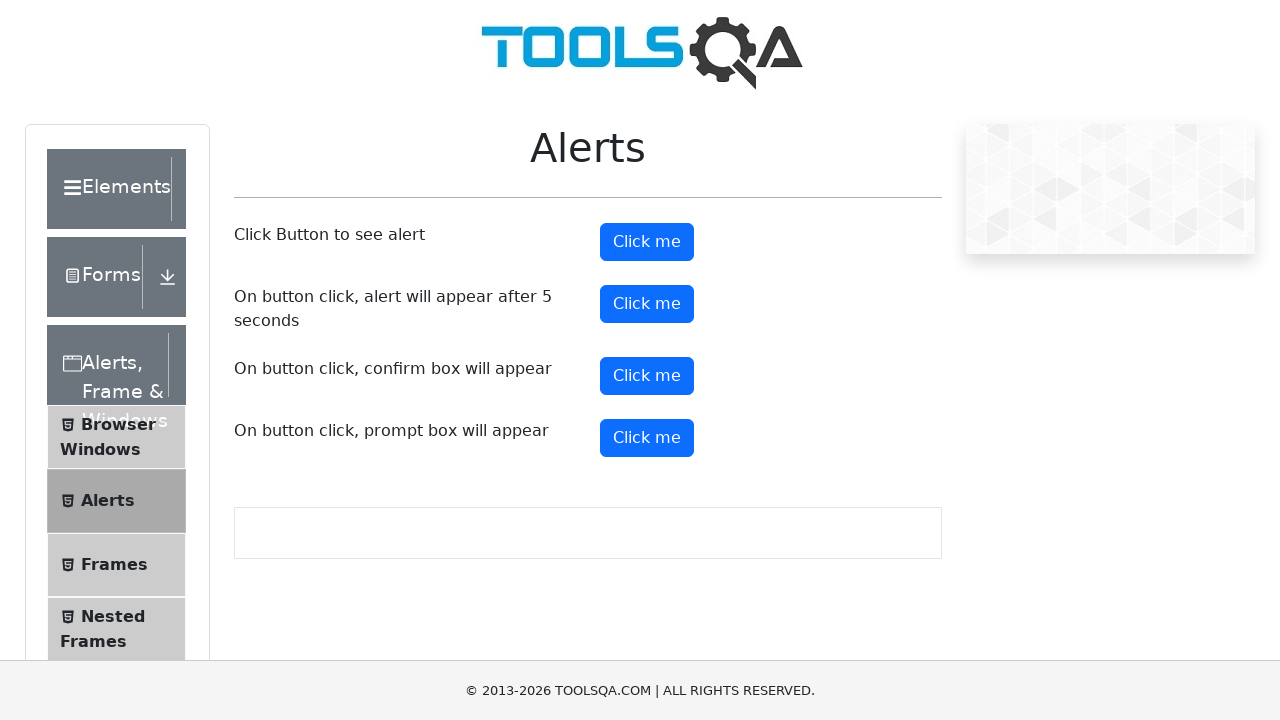

Clicked confirmation button to trigger alert dialog at (647, 376) on button#confirmButton
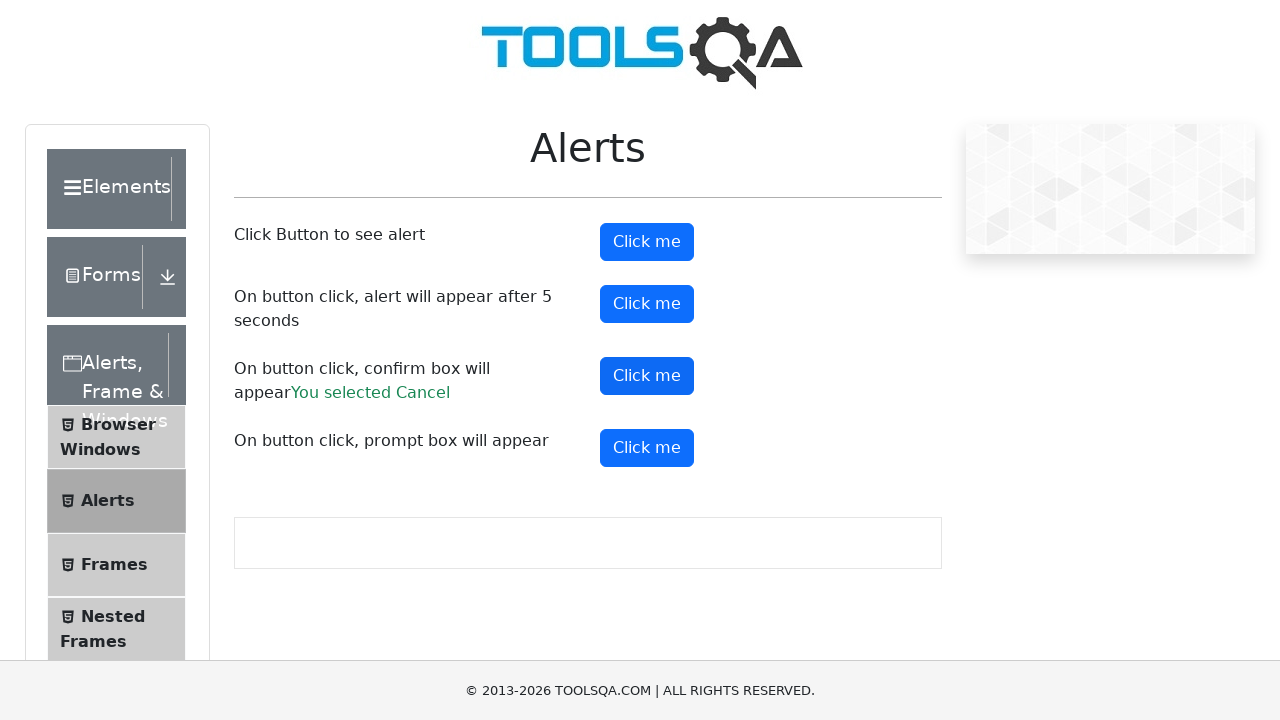

Set up dialog handler to accept confirmation dialog
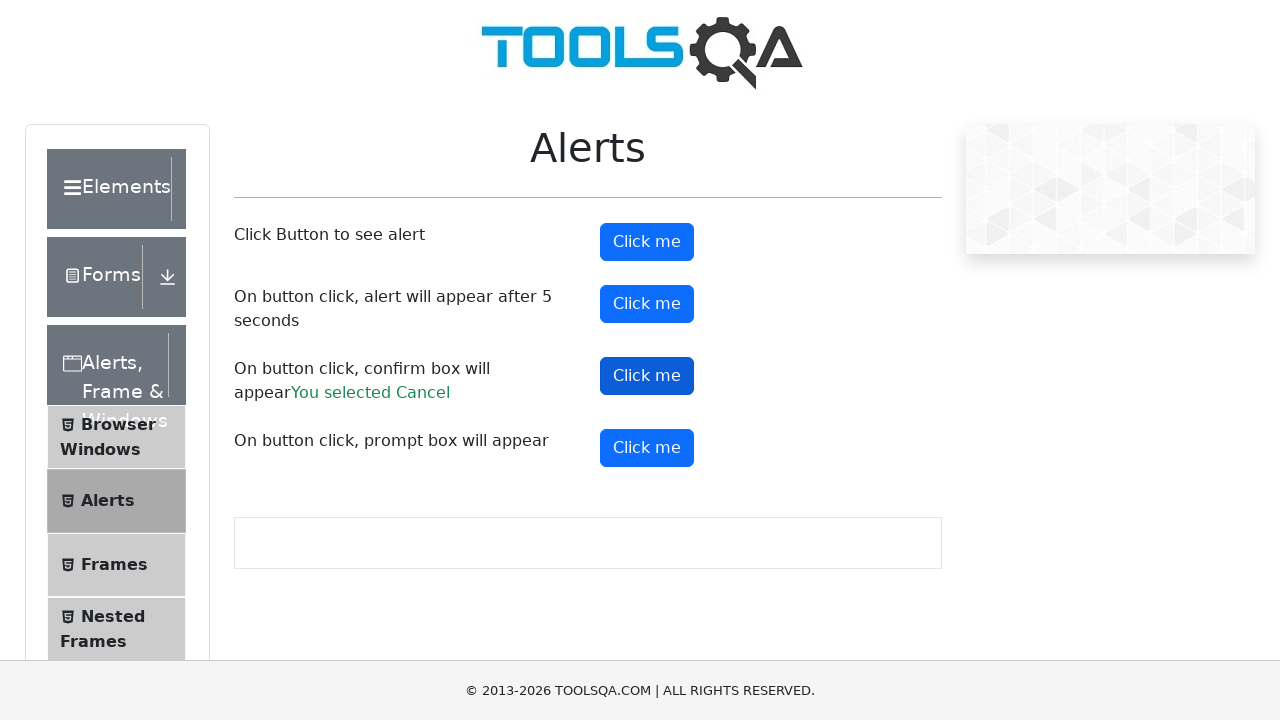

Confirmed dialog accepted and result text appeared
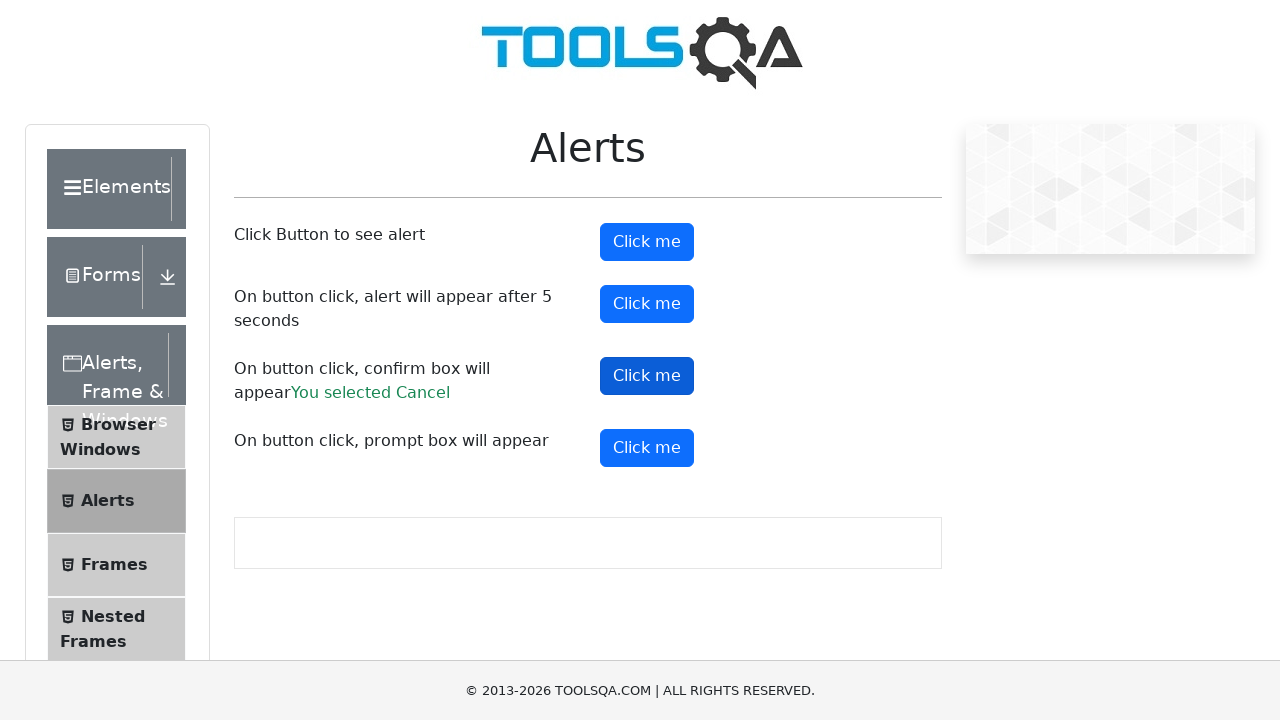

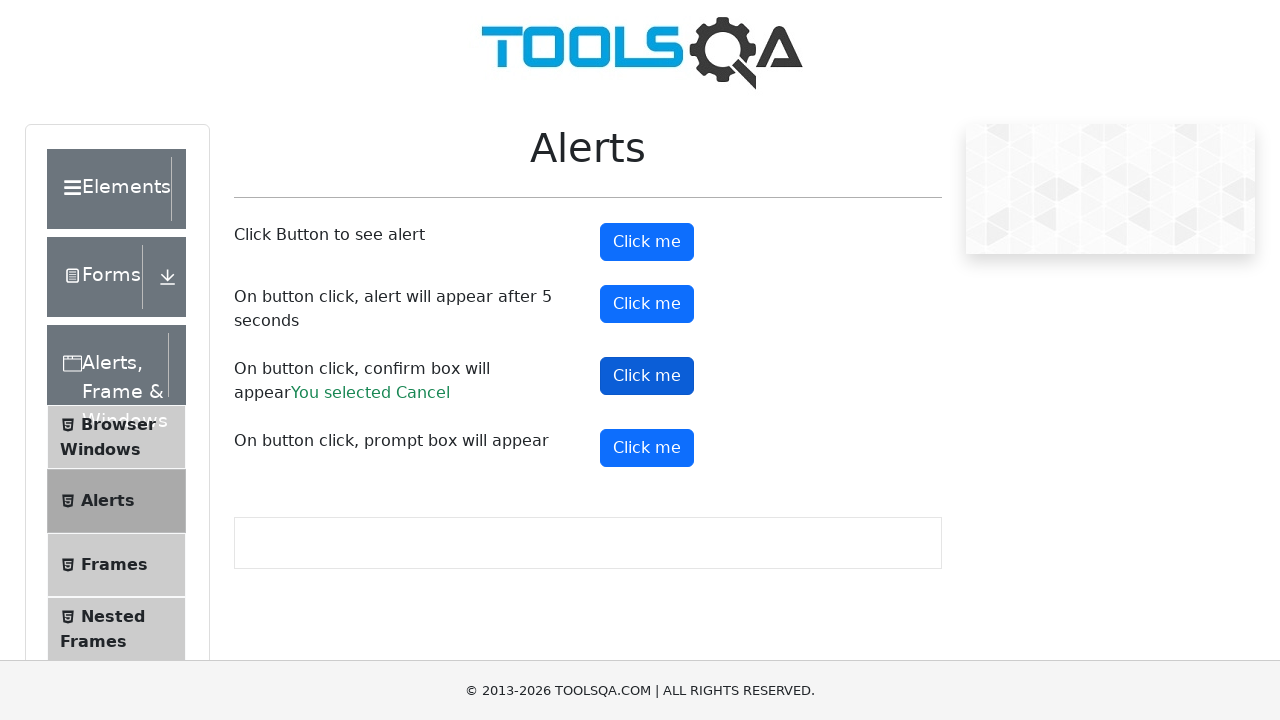